Navigates to an exercise page and hovers over all paragraph elements that have an 'atributo' attribute

Starting URL: https://curso-python-selenium.netlify.app/exercicio_01.html

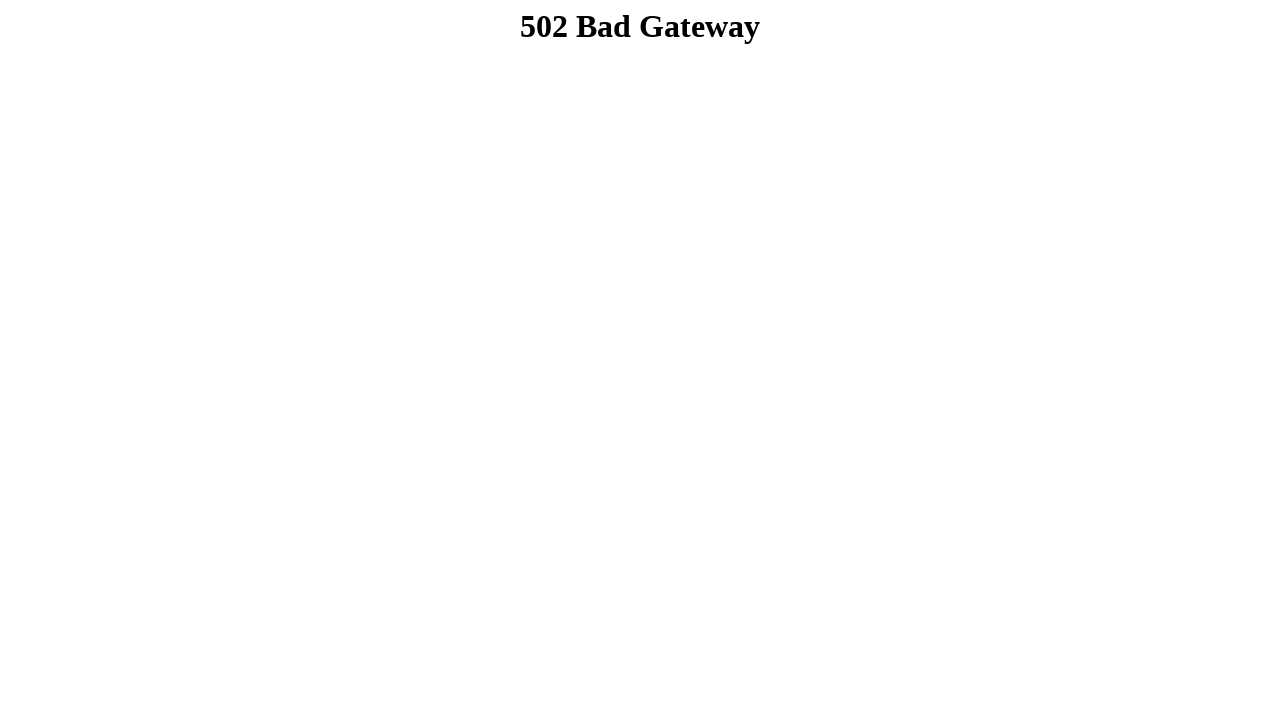

Navigated to exercise page
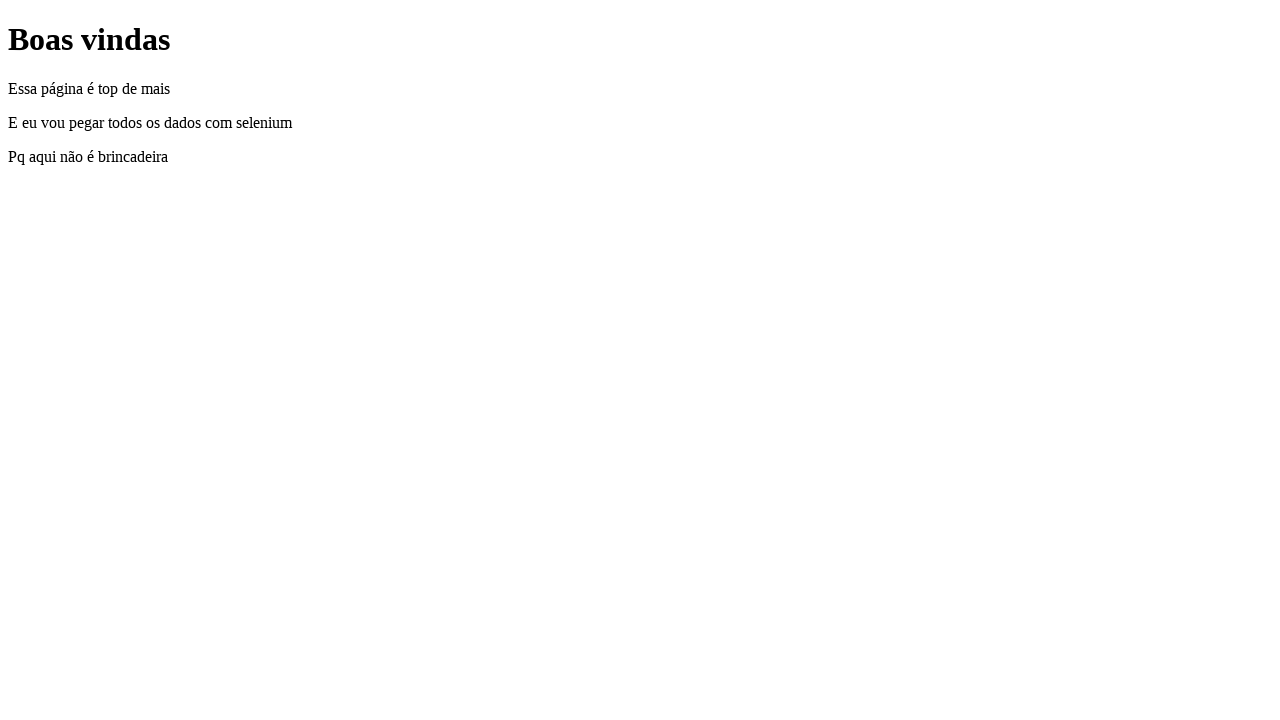

Located all paragraph elements with 'atributo' attribute
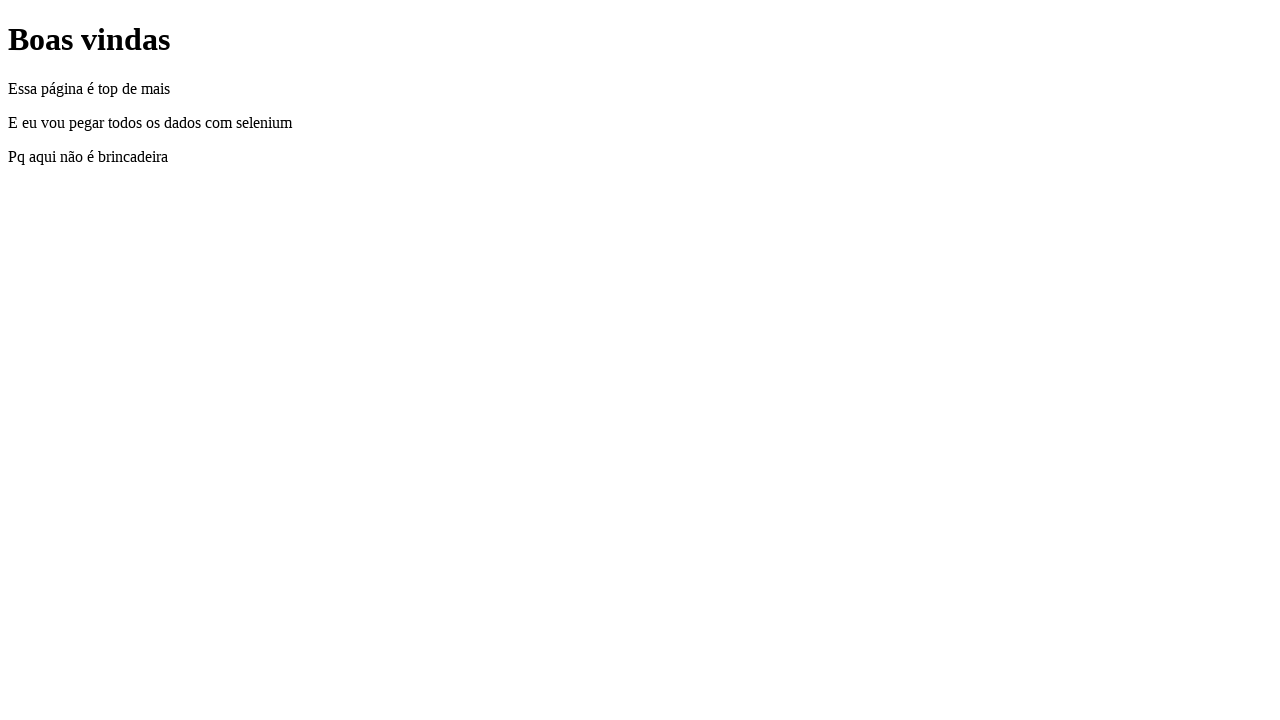

Hovered over a paragraph element with 'atributo' attribute at (640, 89) on xpath=//p[@atributo] >> nth=0
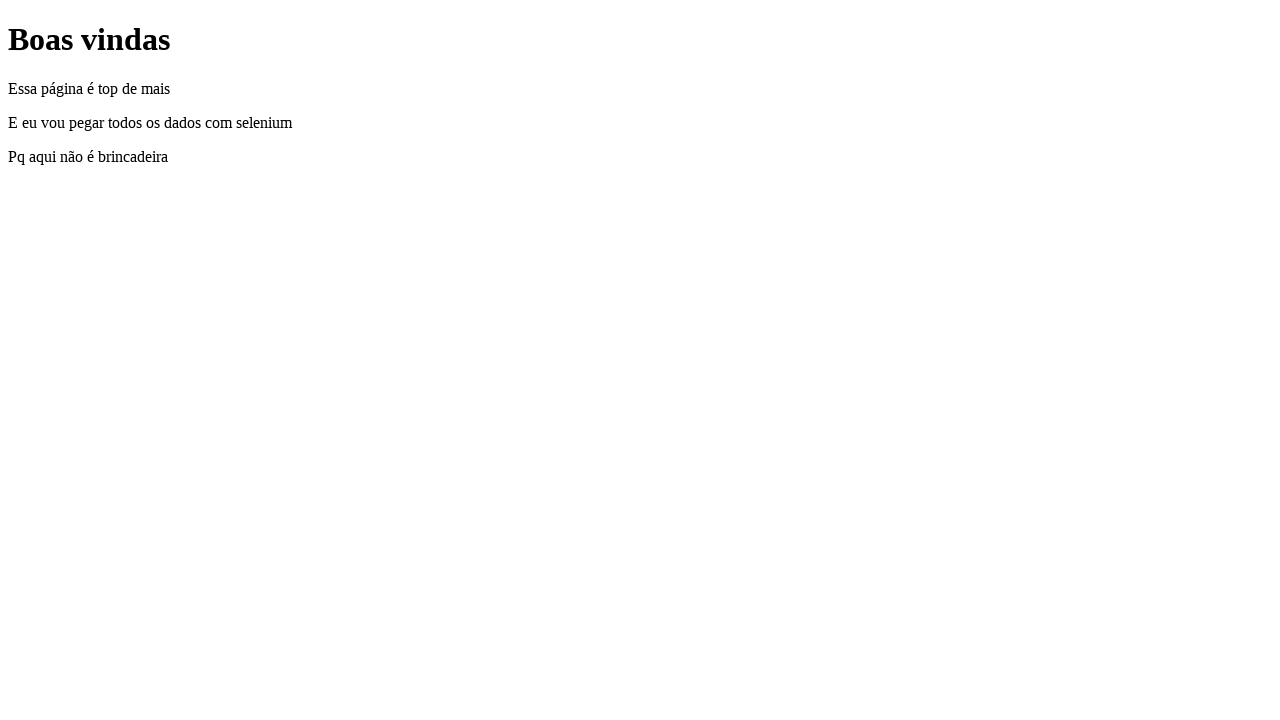

Hovered over a paragraph element with 'atributo' attribute at (640, 123) on xpath=//p[@atributo] >> nth=1
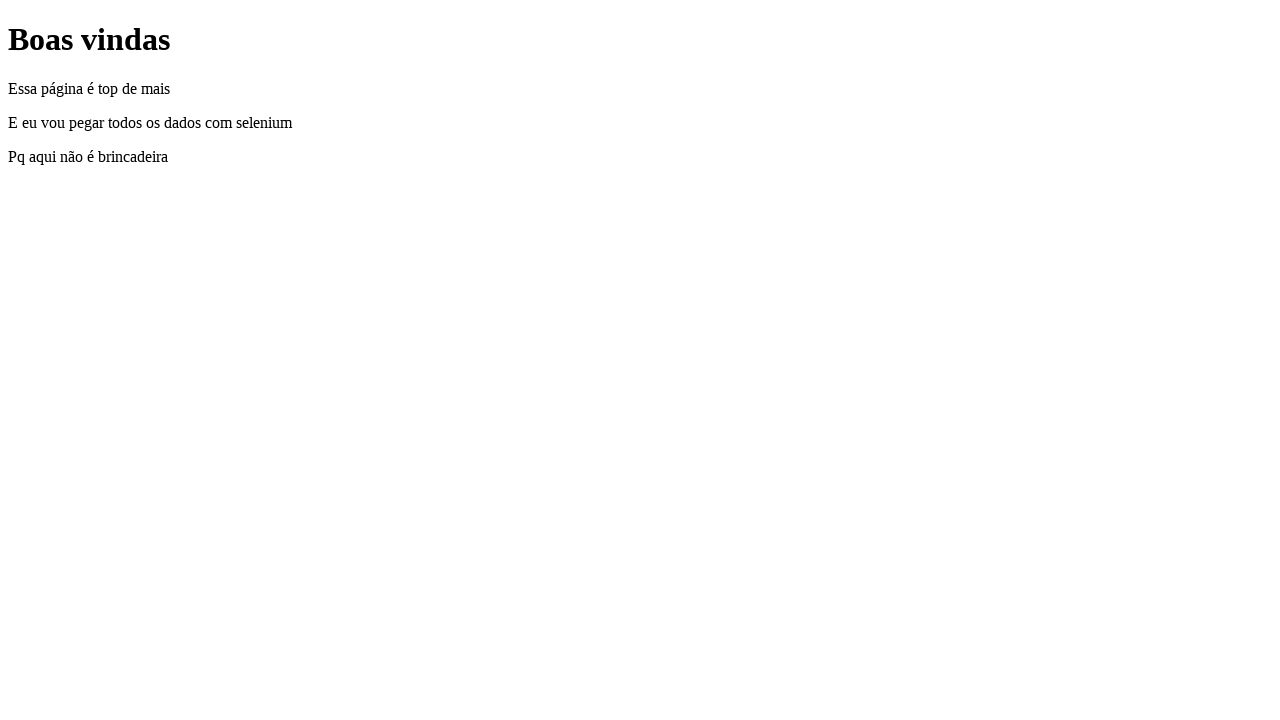

Hovered over a paragraph element with 'atributo' attribute at (640, 157) on xpath=//p[@atributo] >> nth=2
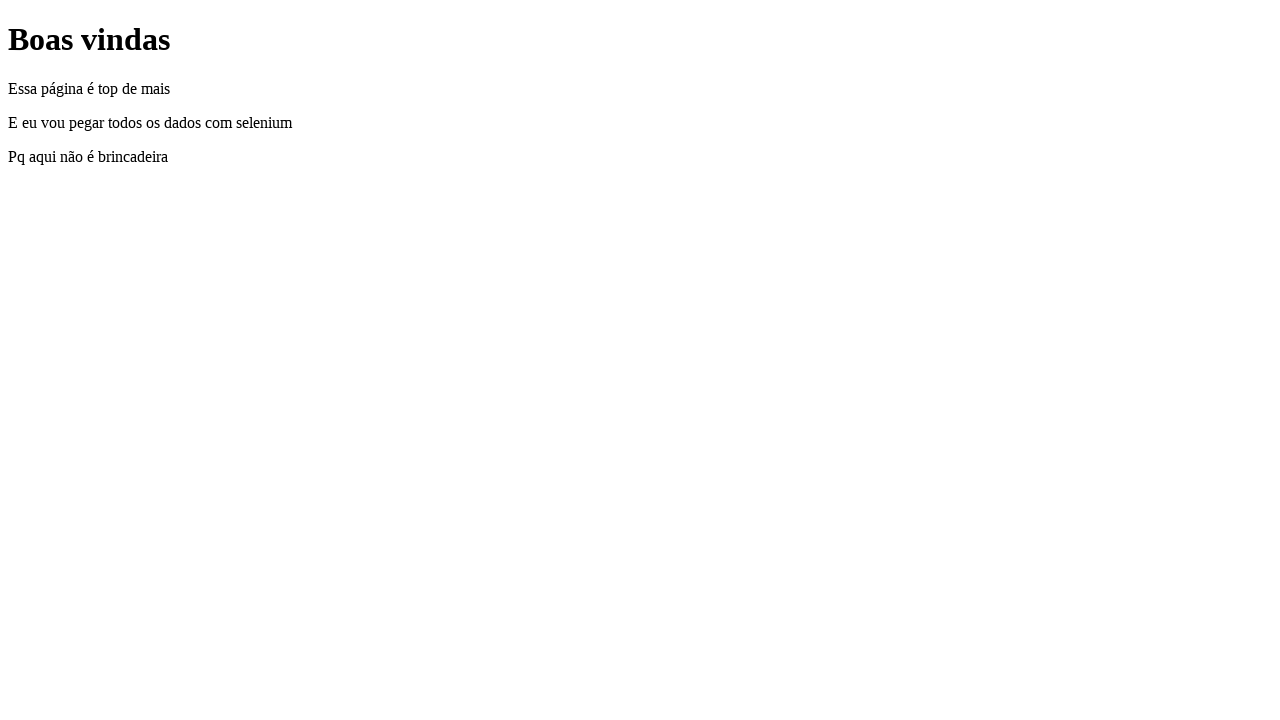

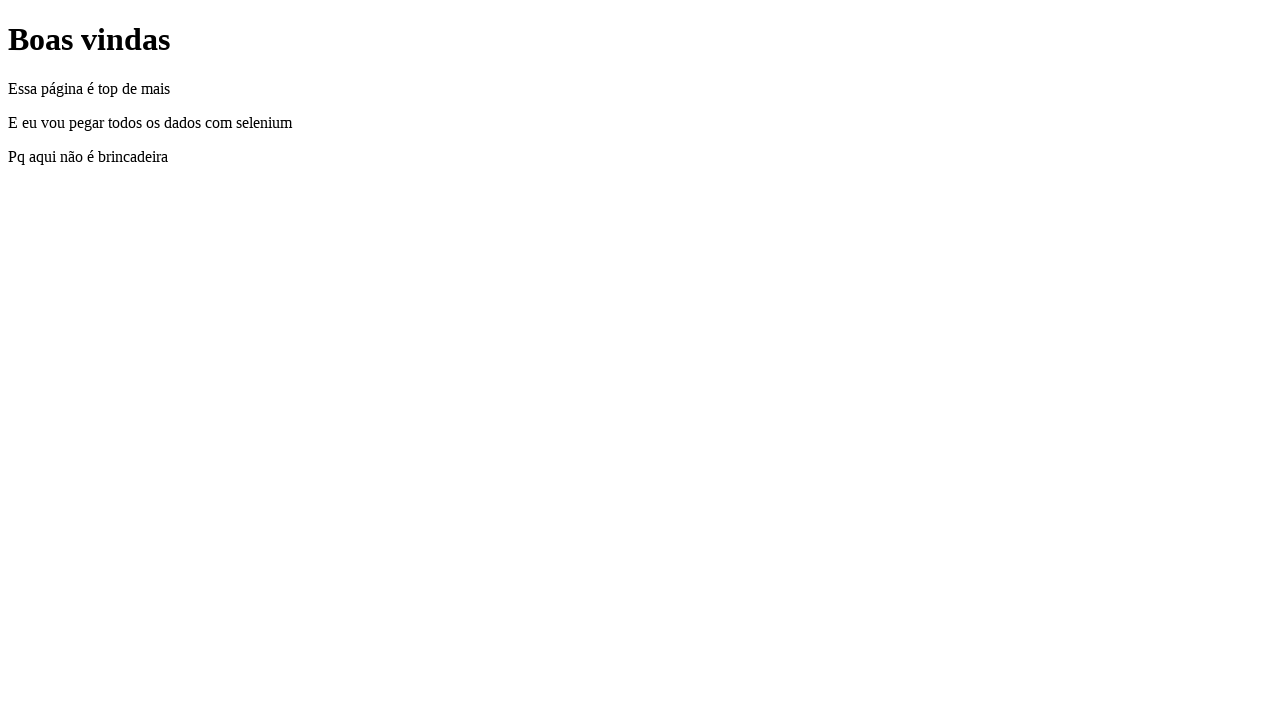